Tests navigation to the About page by clicking the About link in the header and verifying the URL changes

Starting URL: https://parabank.parasoft.com/parabank/index.htm

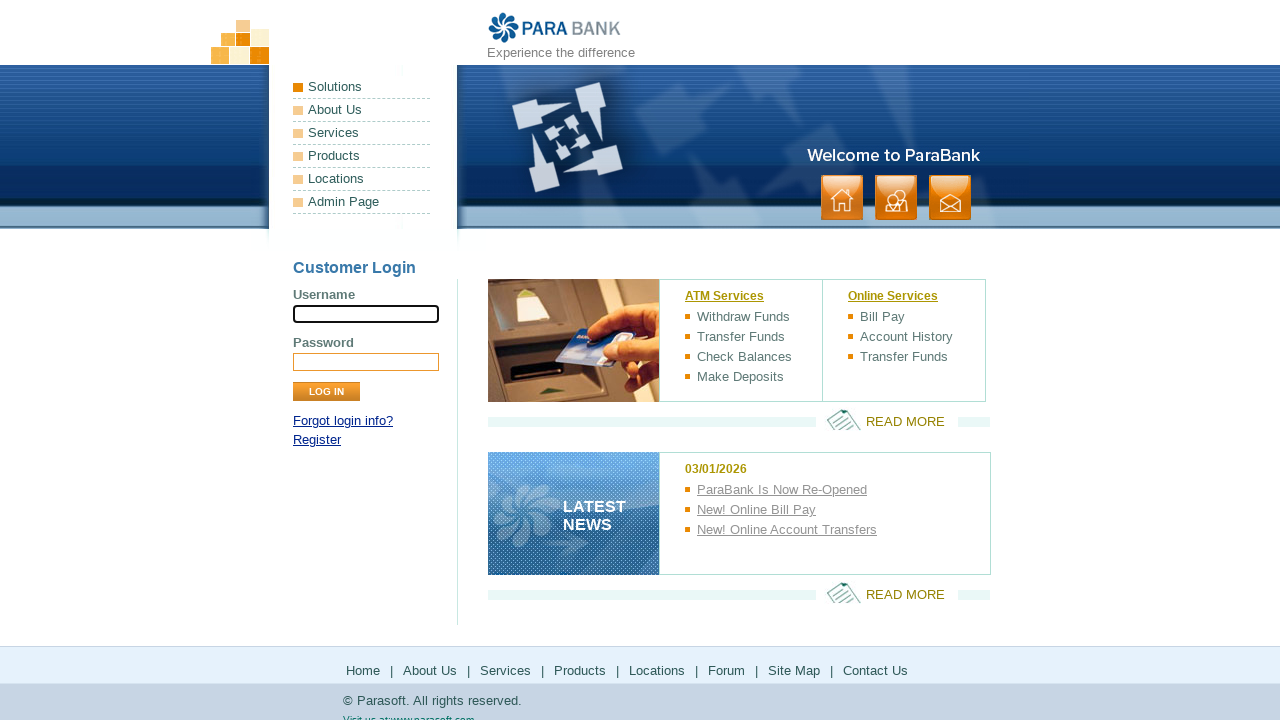

Clicked About link in header panel at (362, 110) on xpath=//*[@id='headerPanel']/ul[1]/li[2]/a
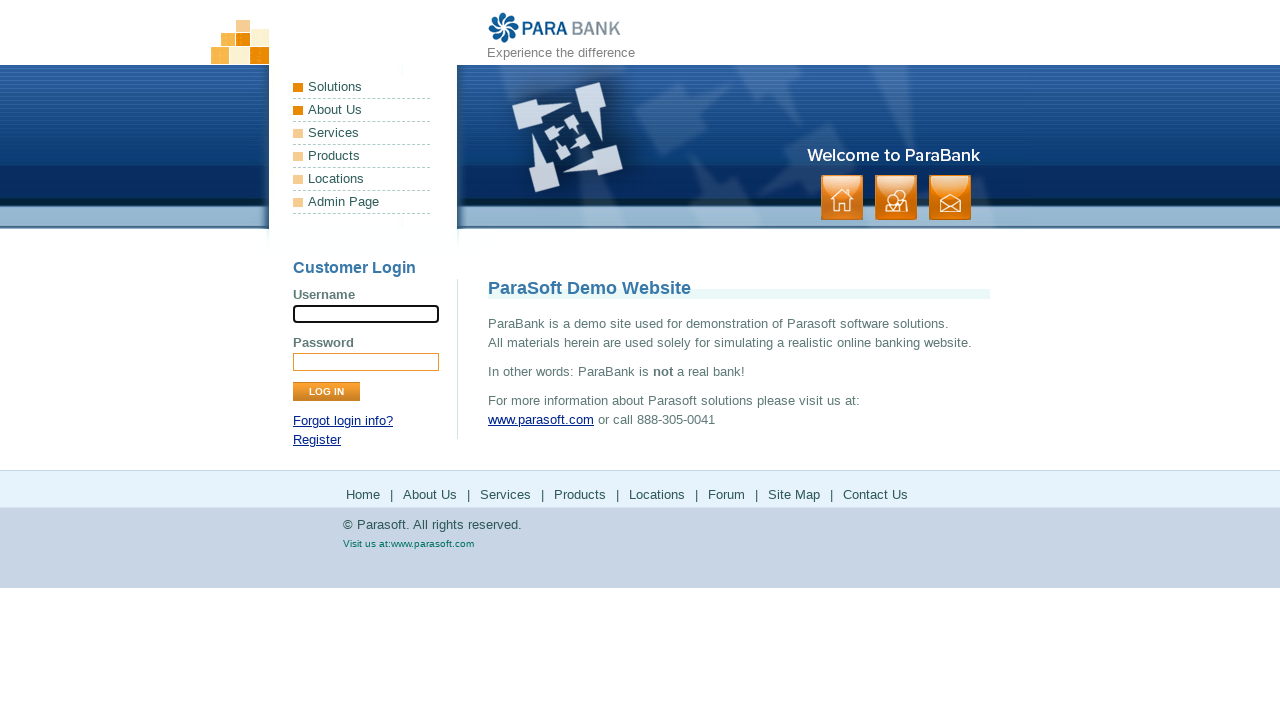

Waited 2 seconds
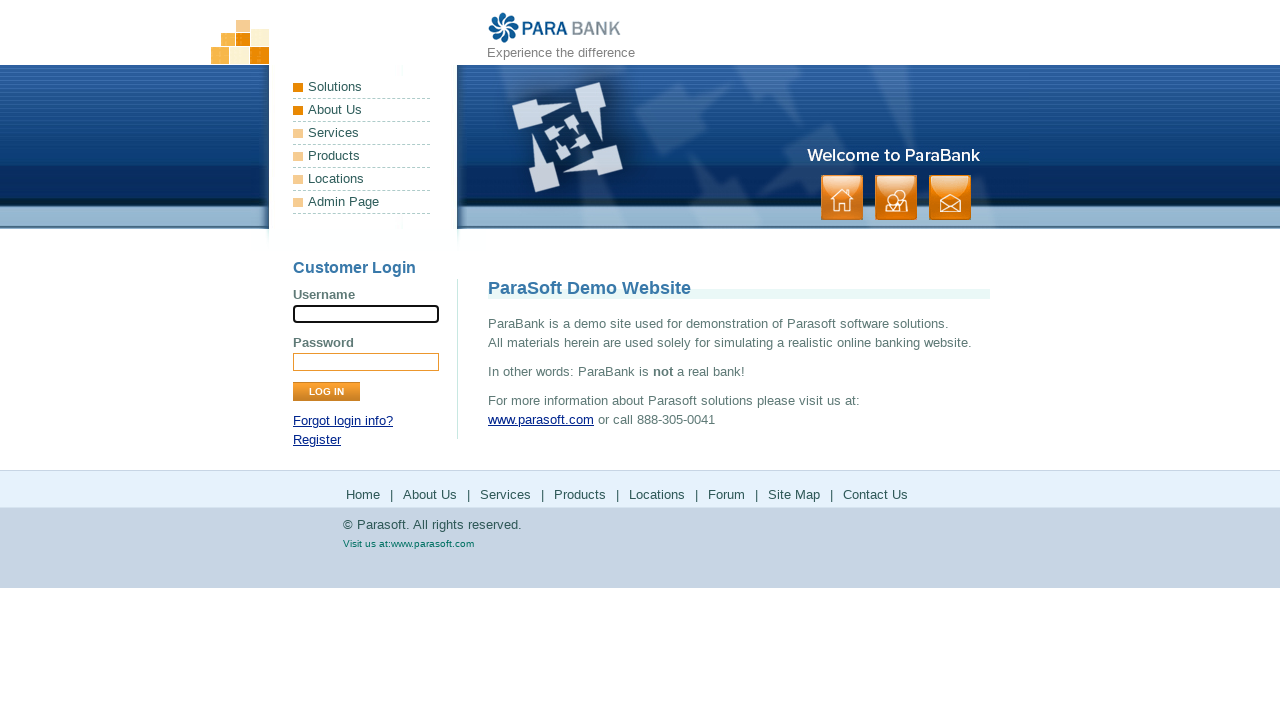

Clicked About link in header panel again at (362, 110) on xpath=//*[@id='headerPanel']/ul[1]/li[2]/a
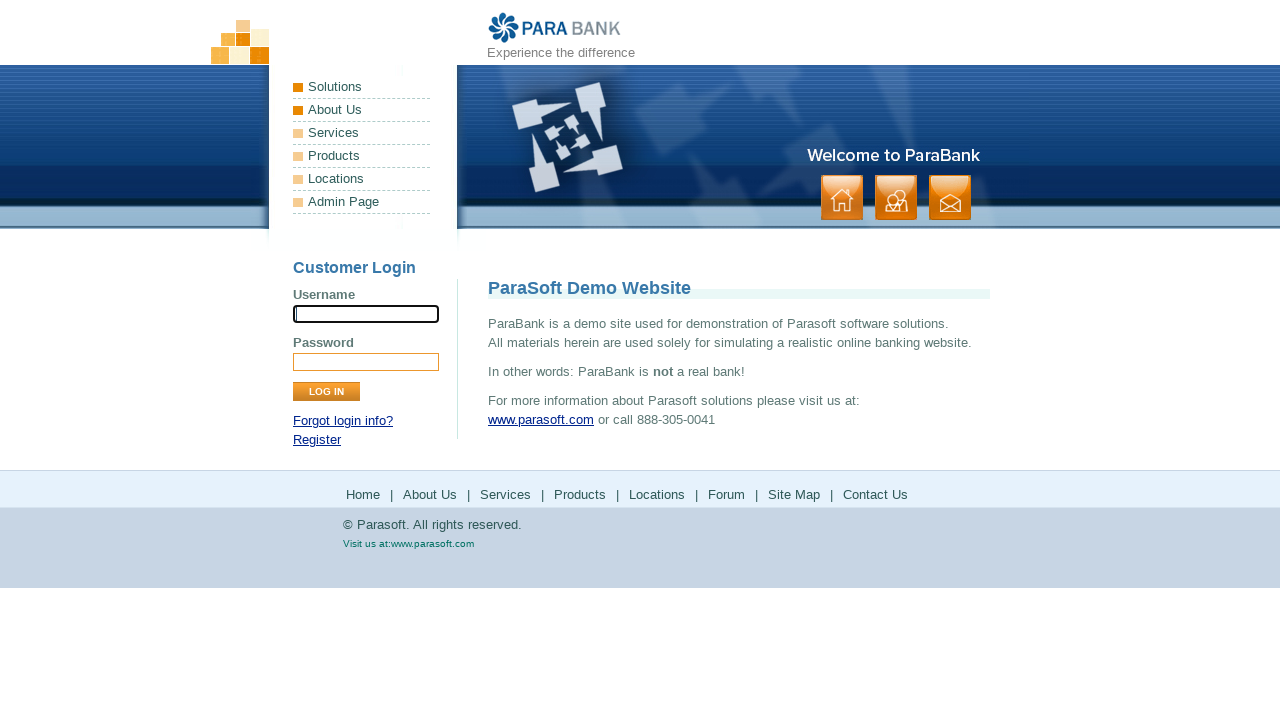

Verified navigation to About page - URL is https://parabank.parasoft.com/parabank/about.htm
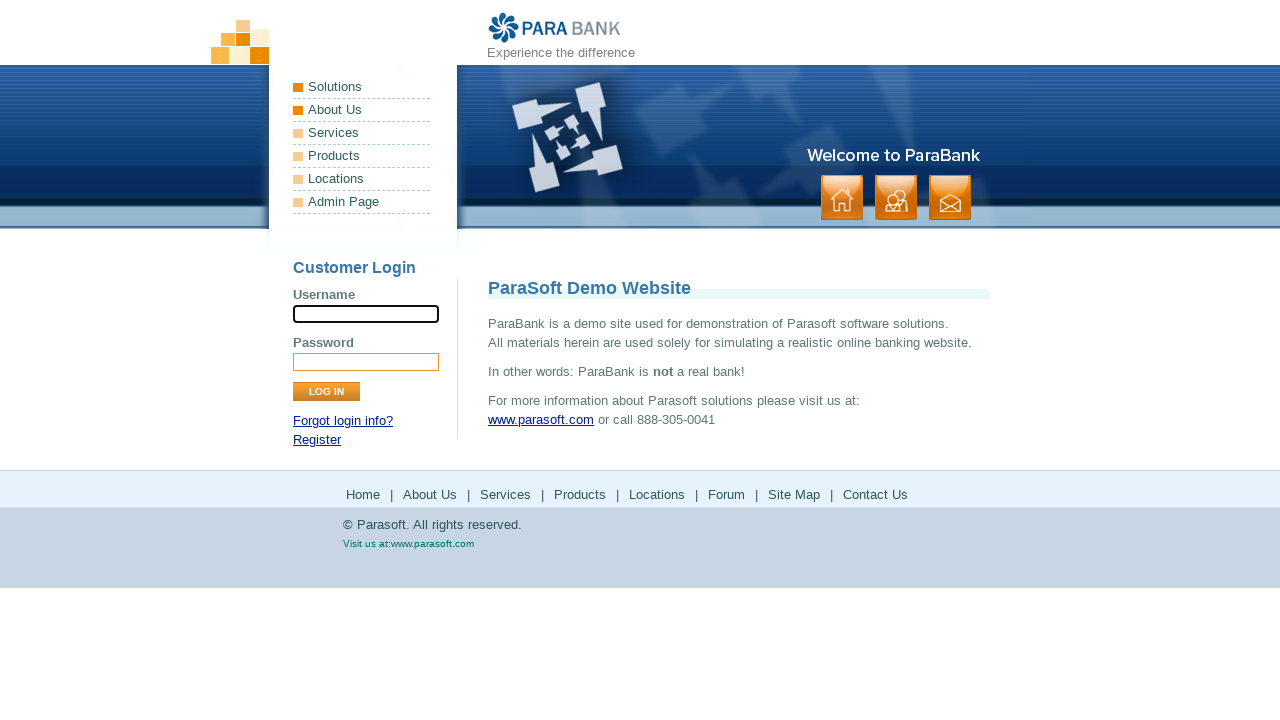

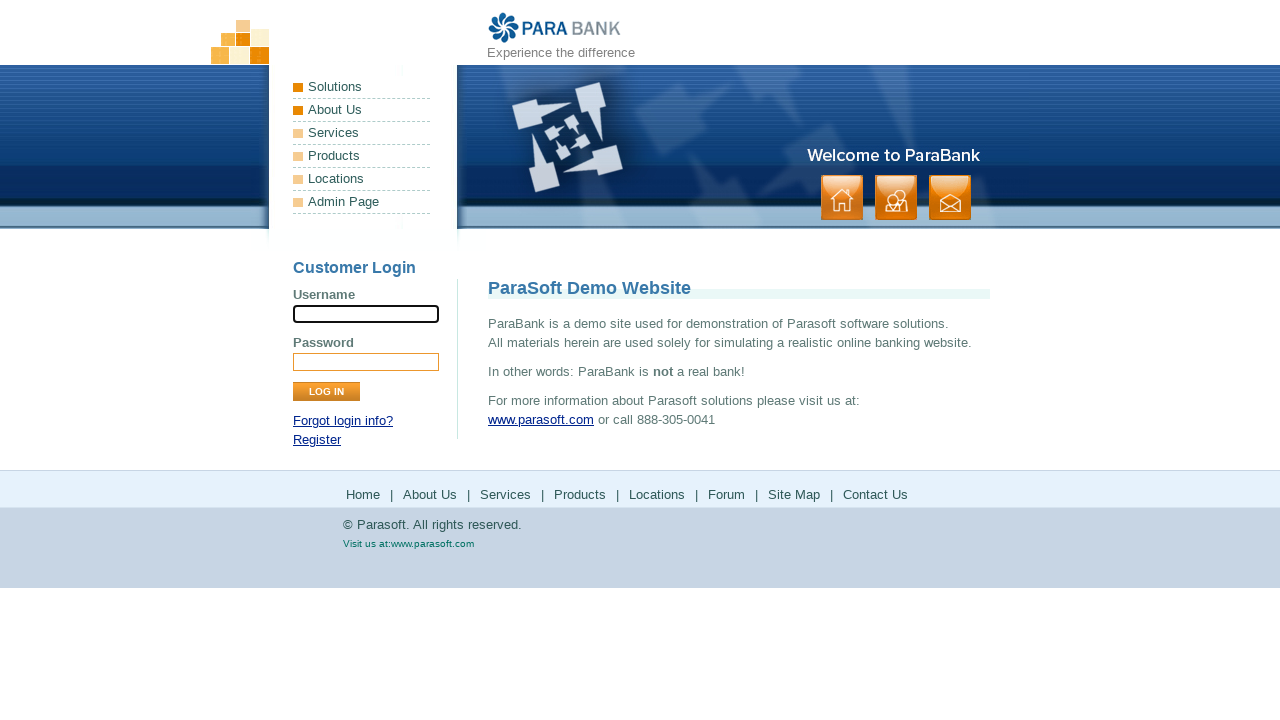